Navigates to the page and counts all links

Starting URL: https://qa-practice.netlify.app/

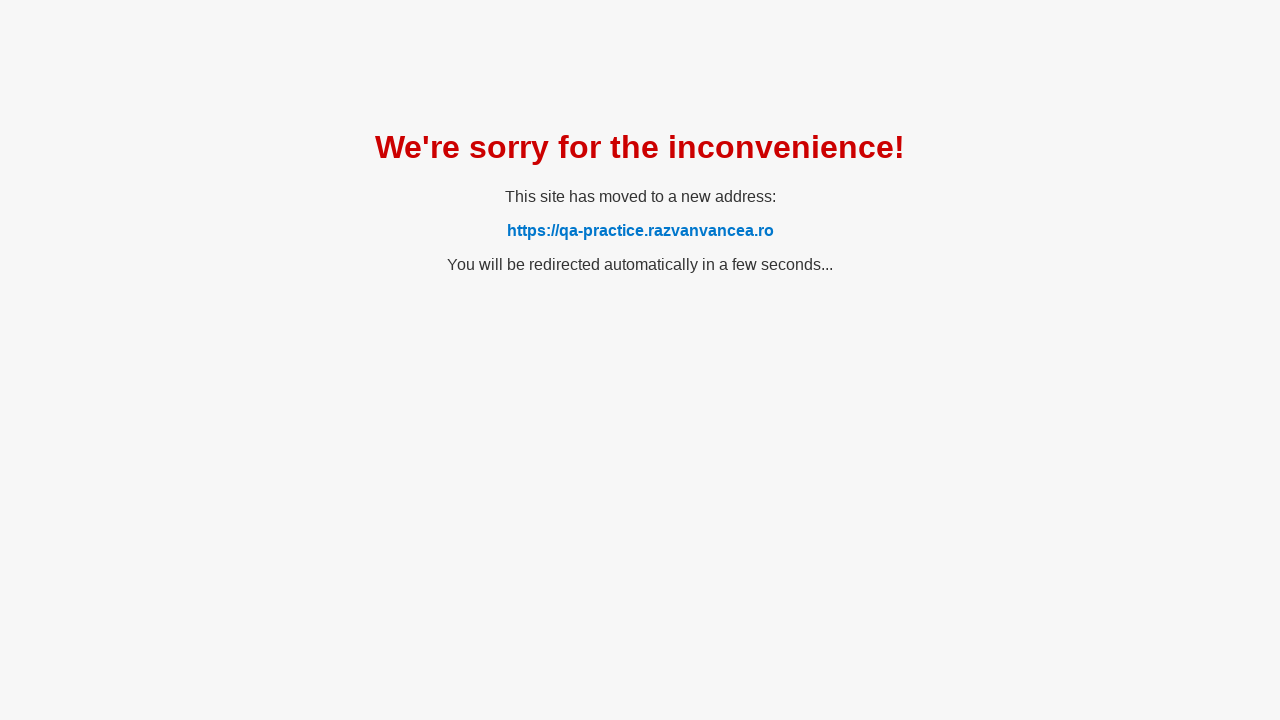

Navigated to https://qa-practice.netlify.app/ and waited for page to load
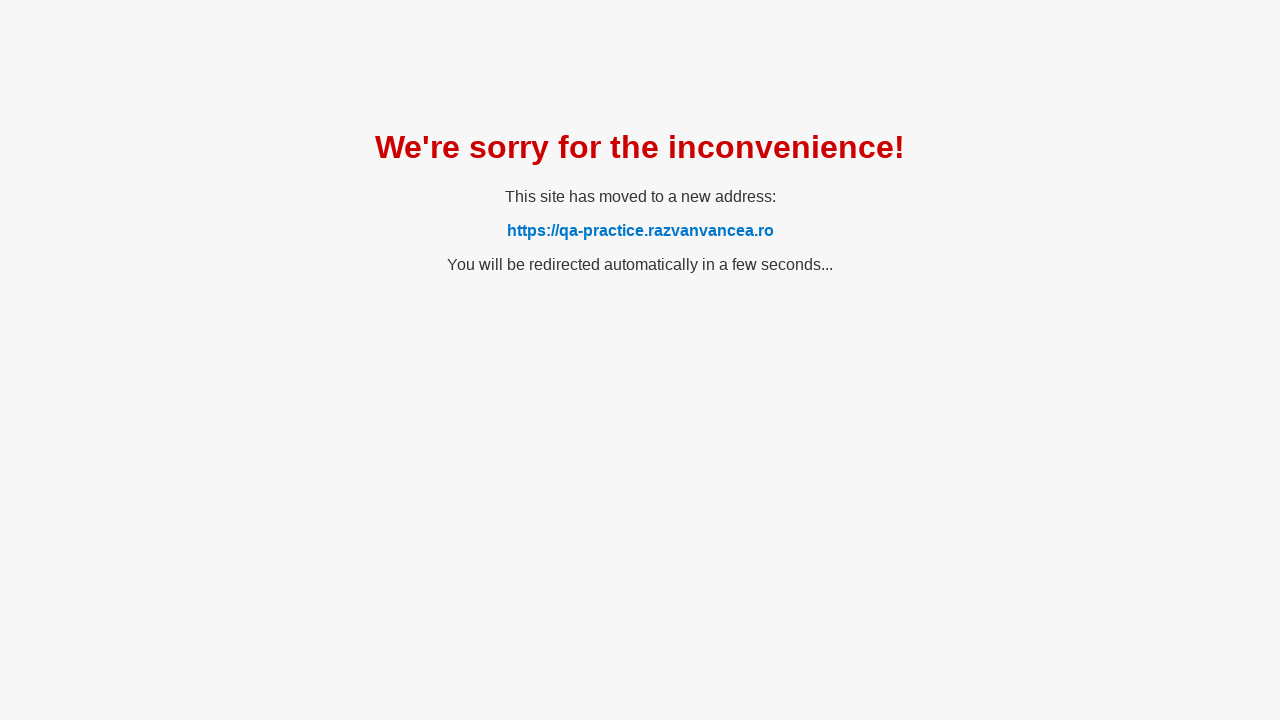

Counted all links on the page: 1 links found
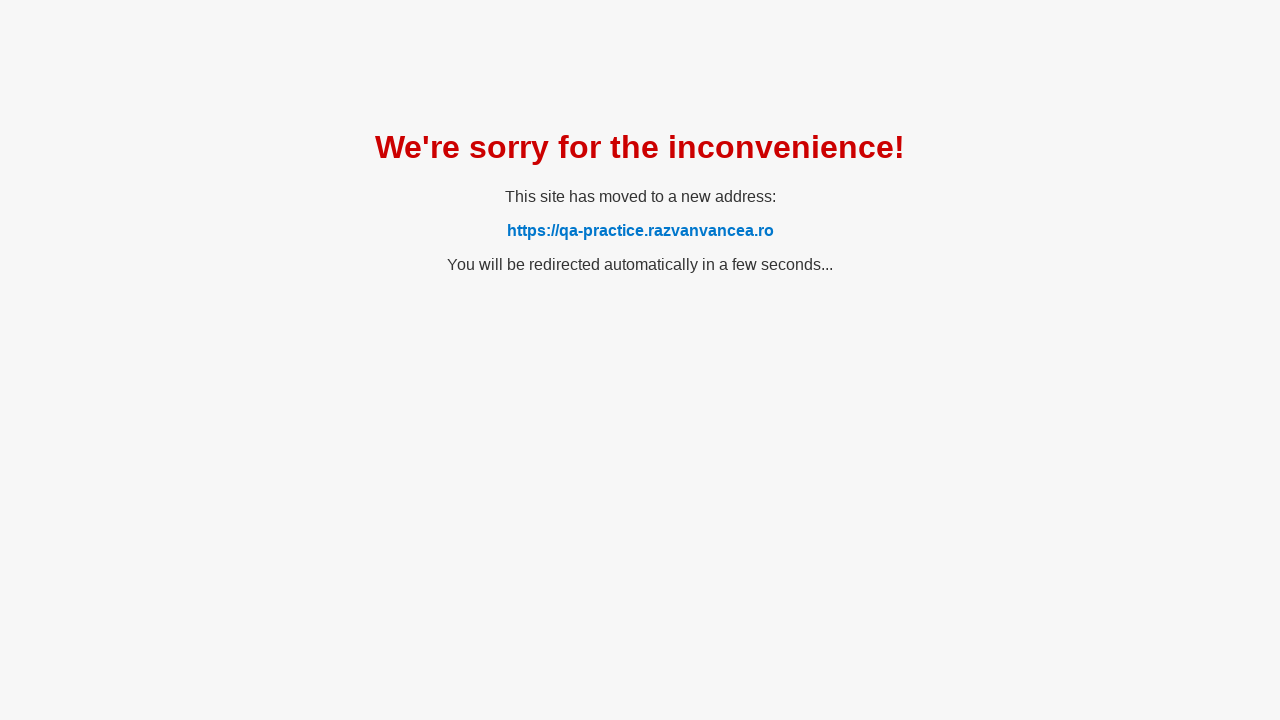

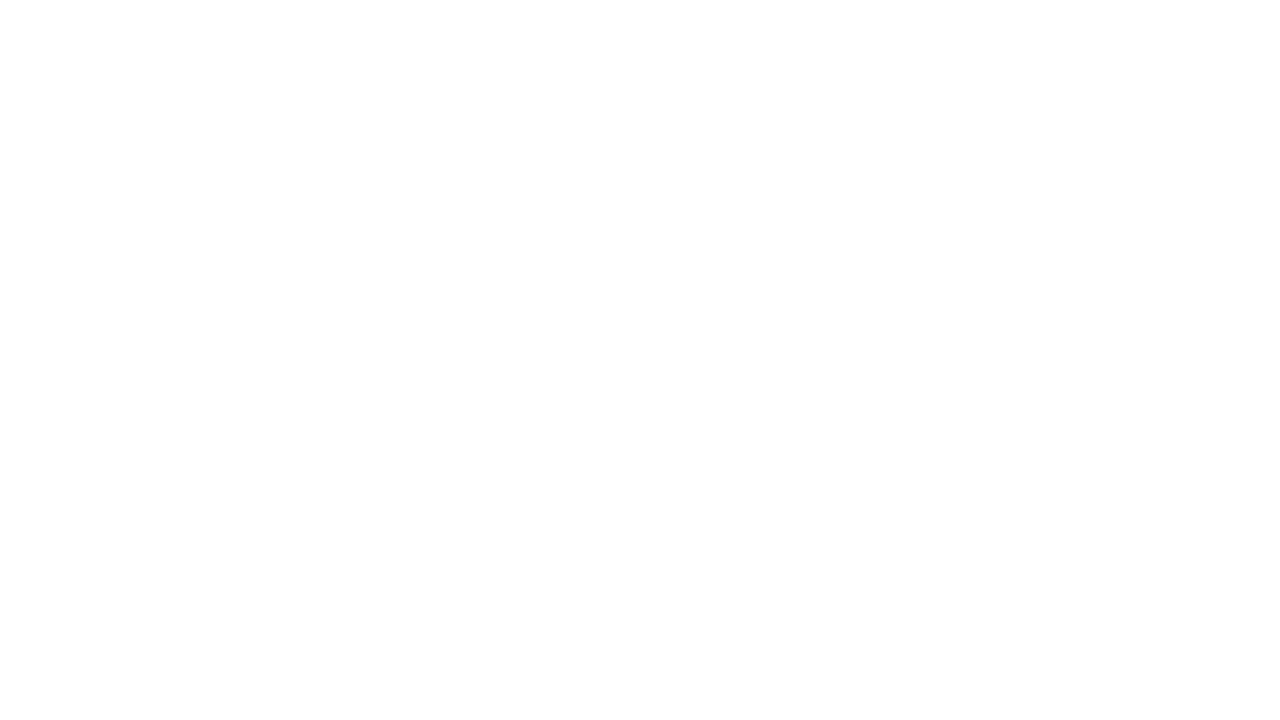